Tests checkout and confirmation navigation with custom timeout handling

Starting URL: https://testathon.live/checkout

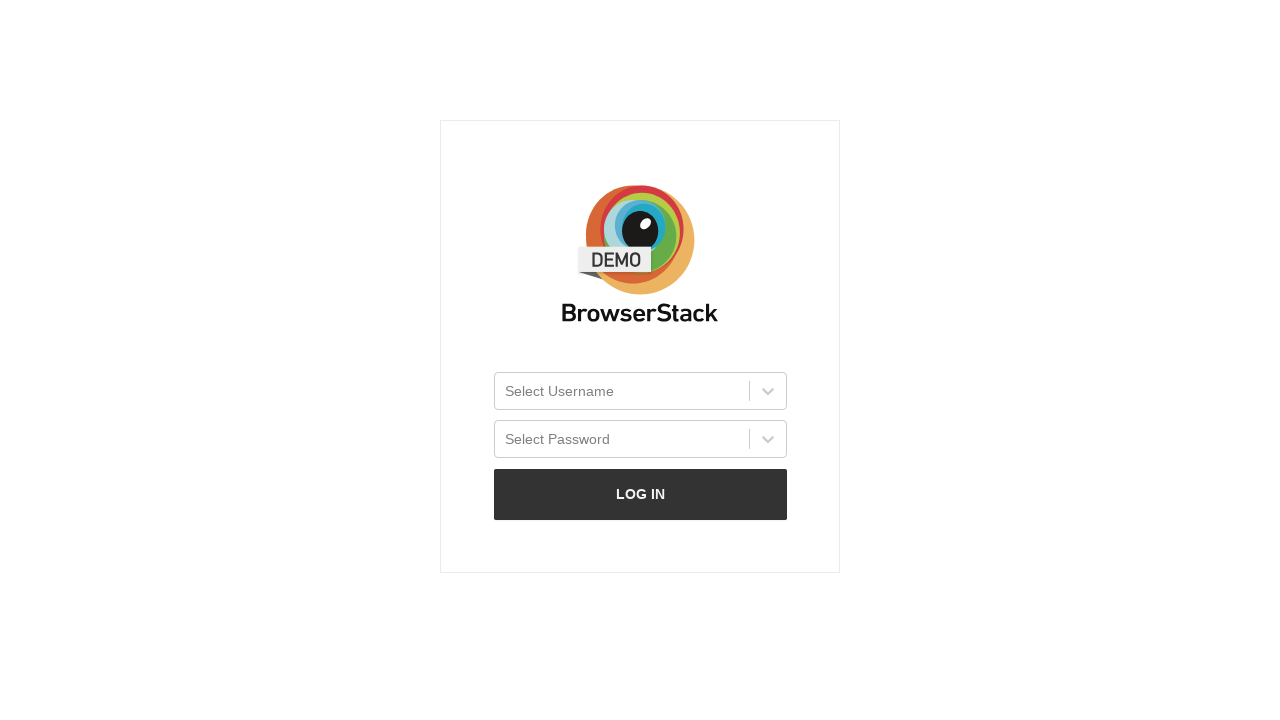

Waited for network idle on initial page load
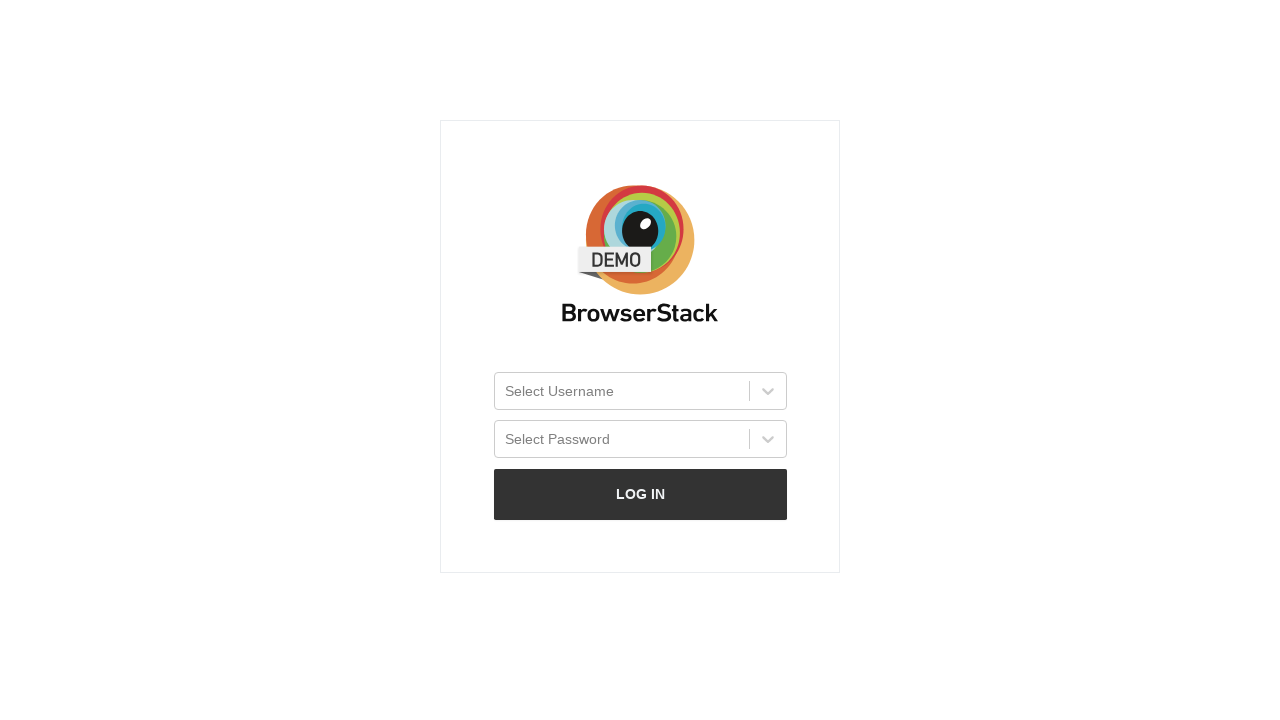

Set default timeout to 10000ms
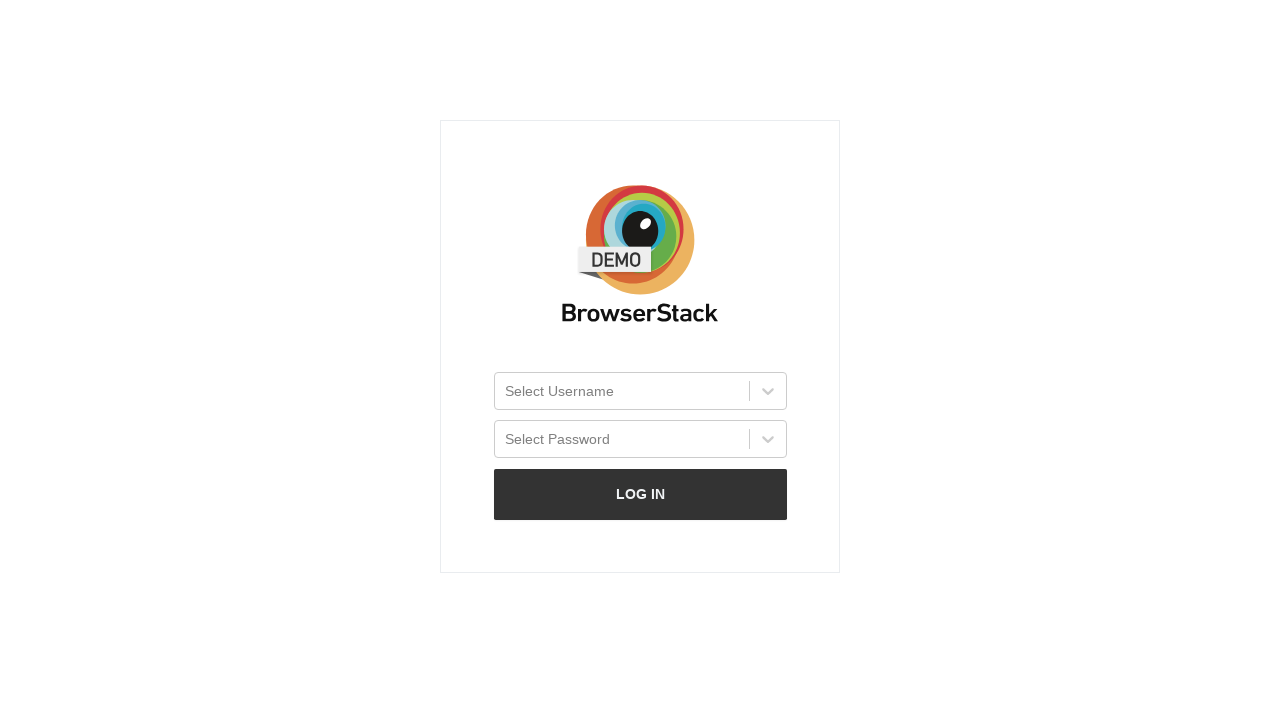

Navigated to checkout page
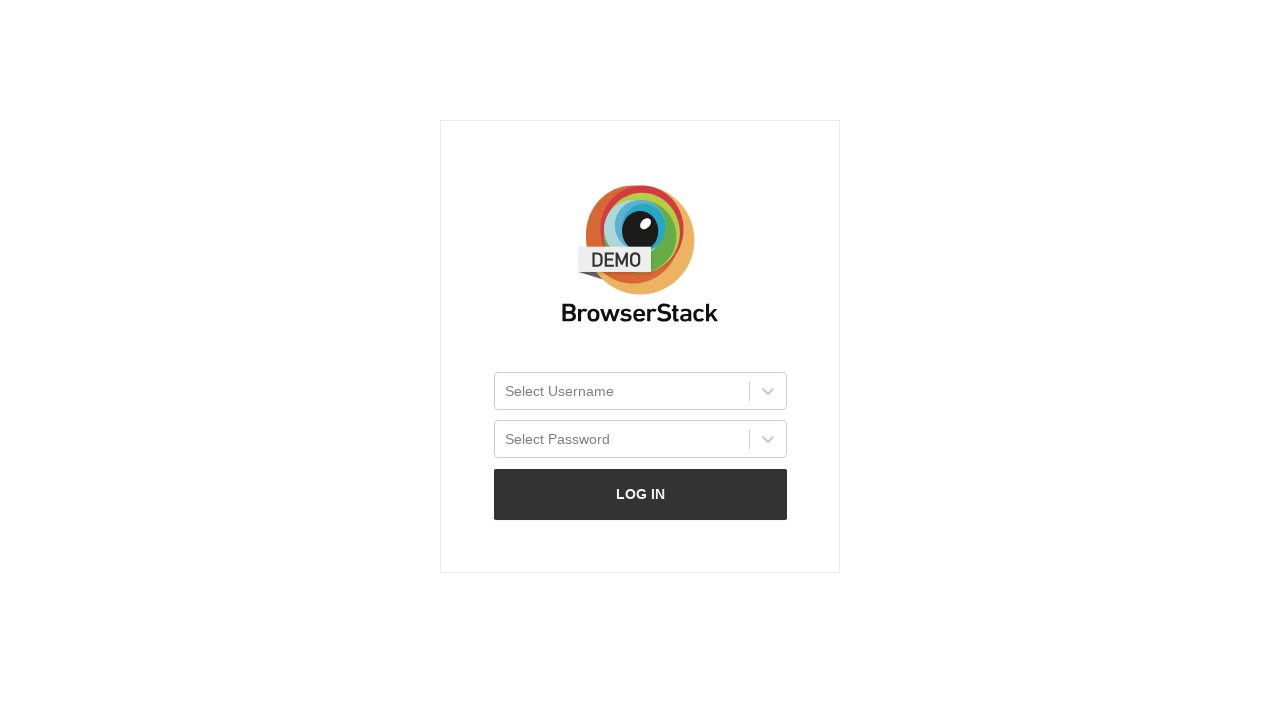

Waited for network idle on checkout page
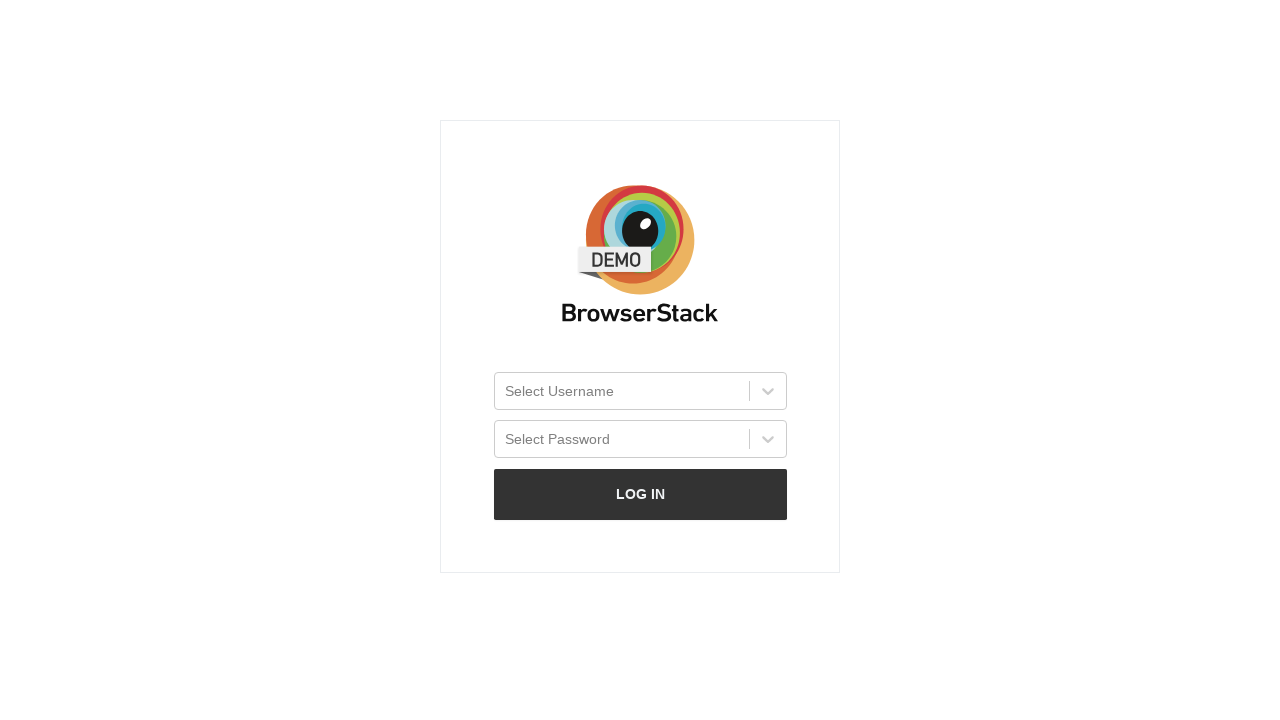

Navigated to confirmation page
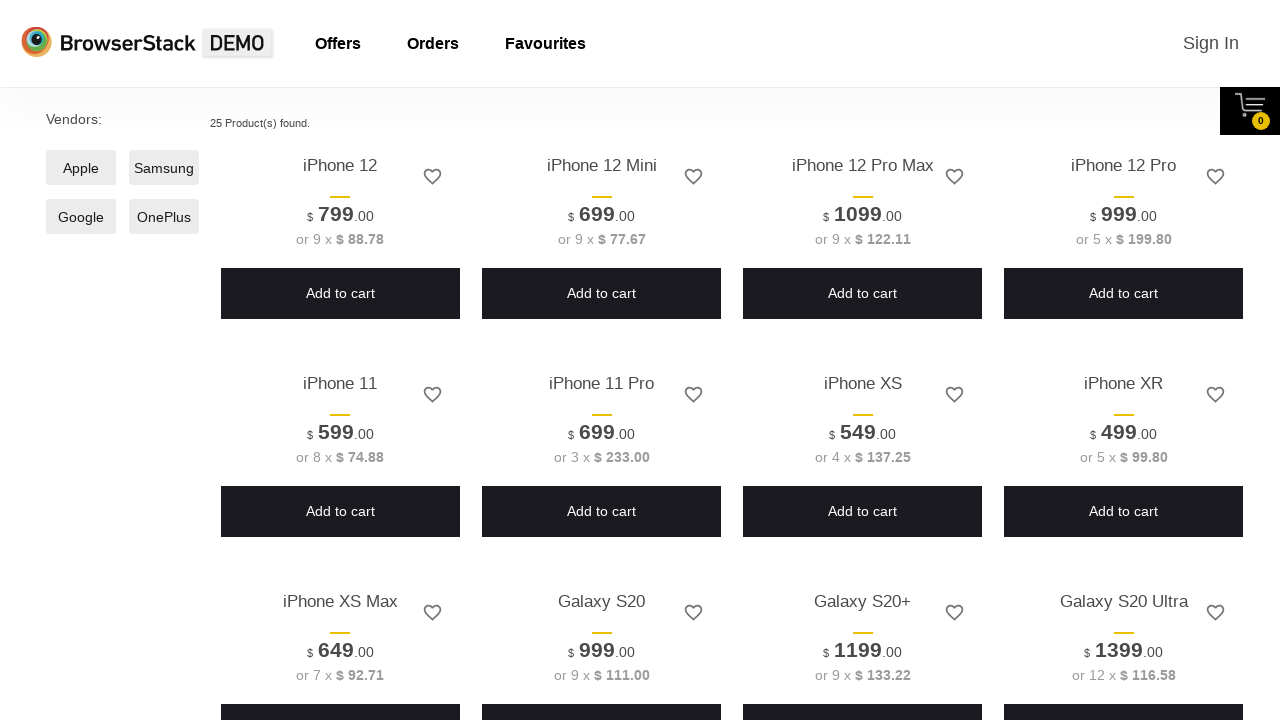

Waited for network idle on confirmation page
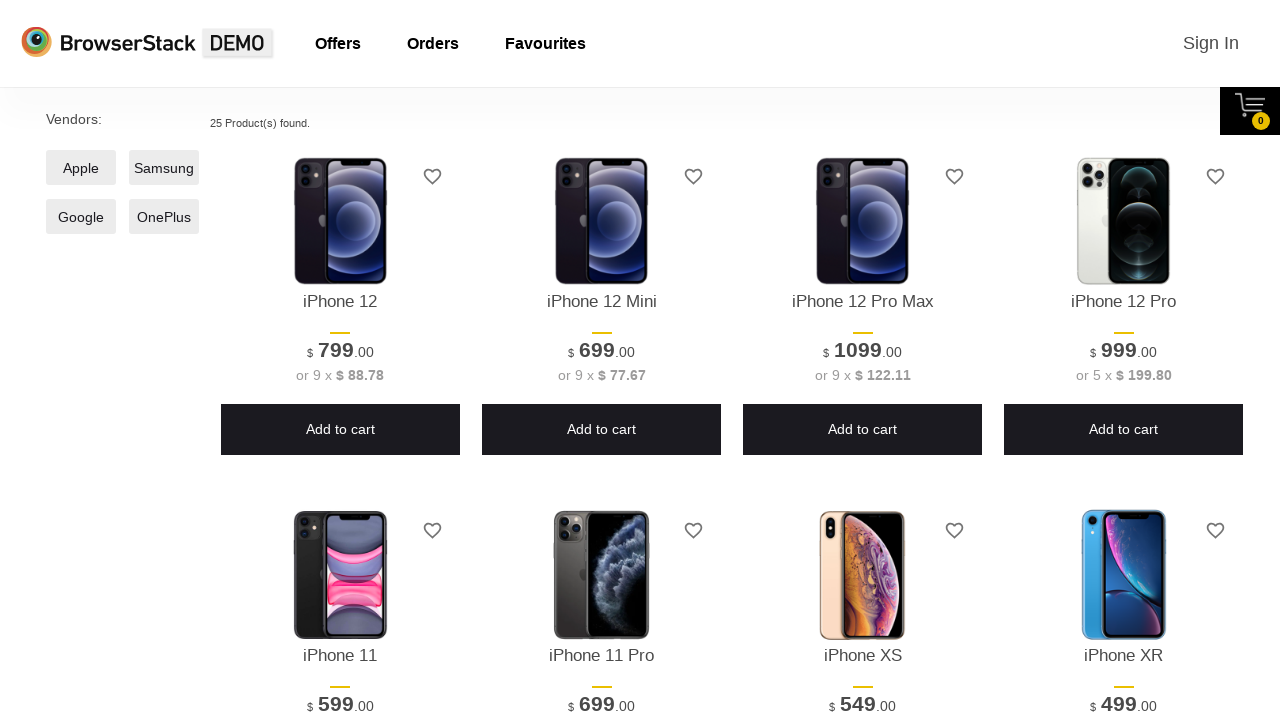

Verified confirmation page loaded by detecting #__next element
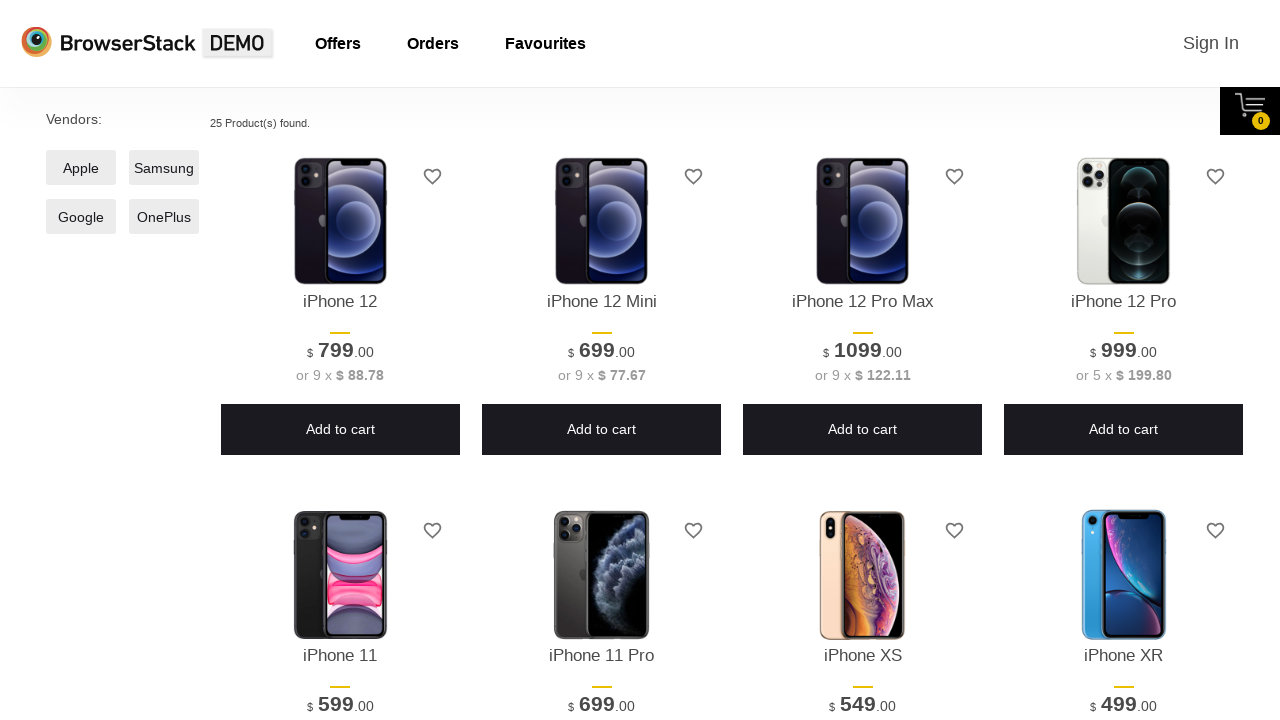

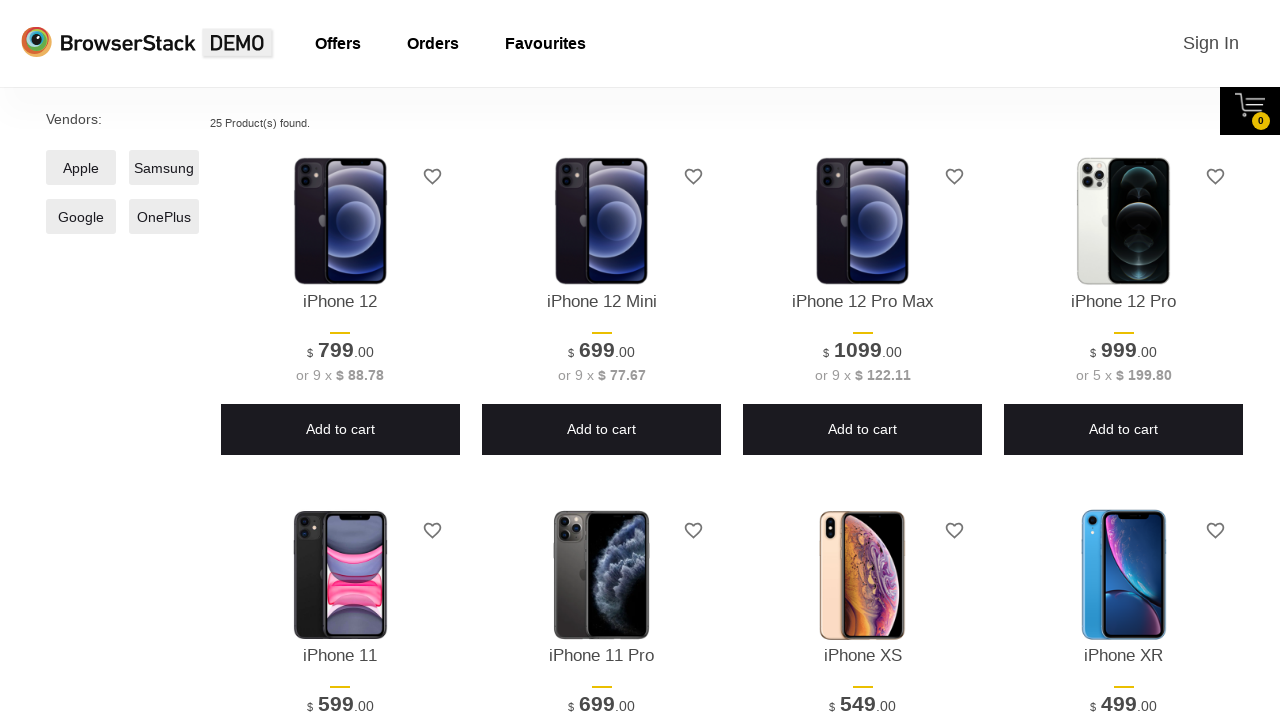